Navigates to the Radio Button section, clicks the "Impressive" radio button, and verifies the result displays "Impressive"

Starting URL: https://demoqa.com

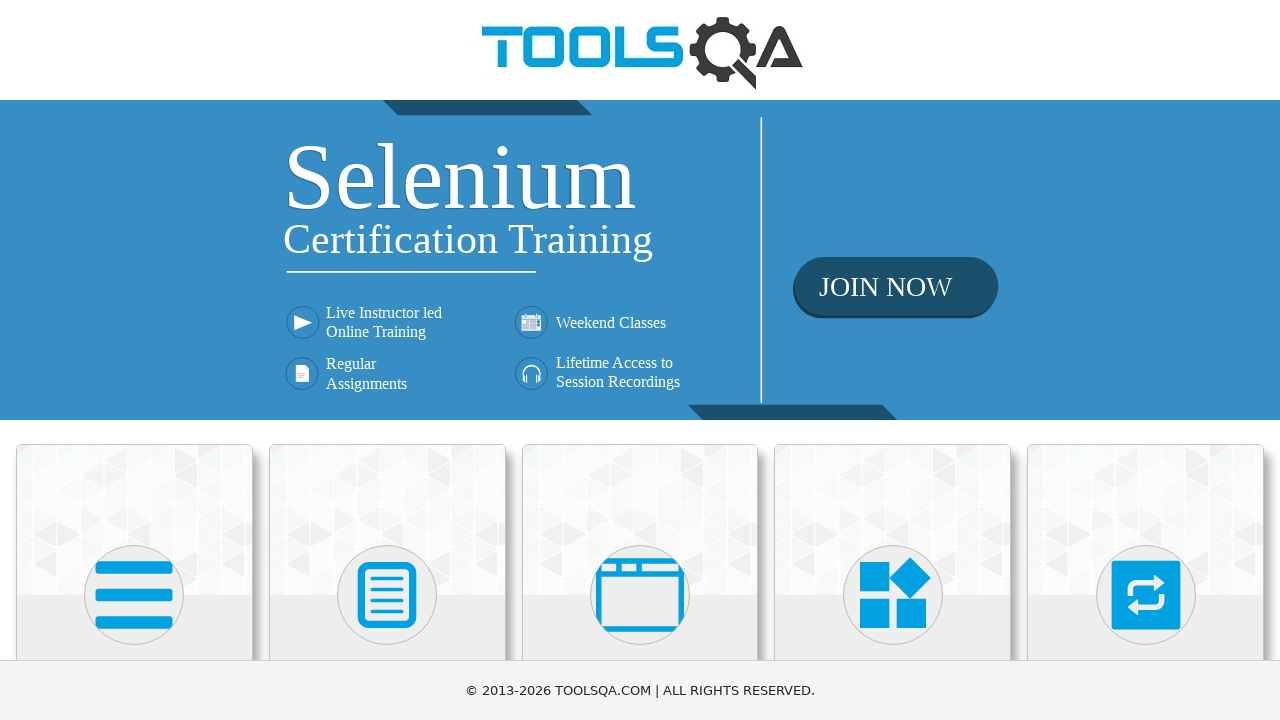

Clicked 'Elements' card on main page at (134, 360) on text=Elements
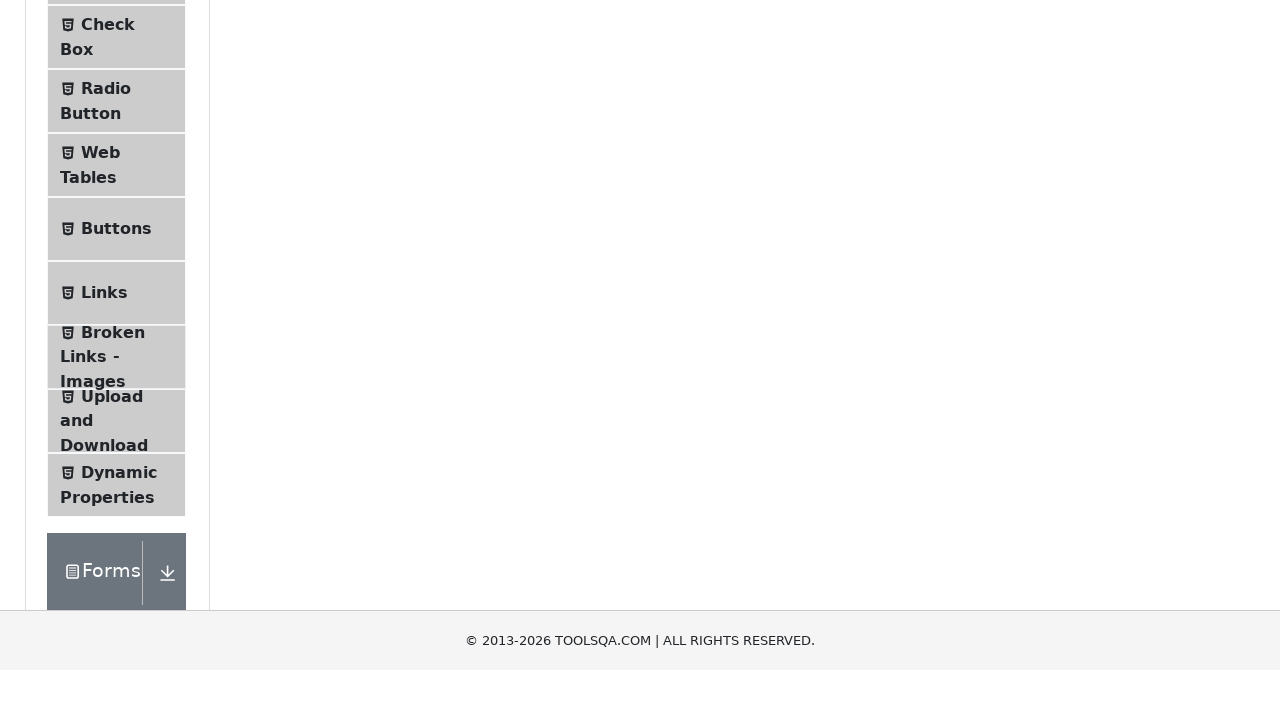

Clicked 'Radio Button' in the navigation menu at (106, 376) on text=Radio Button
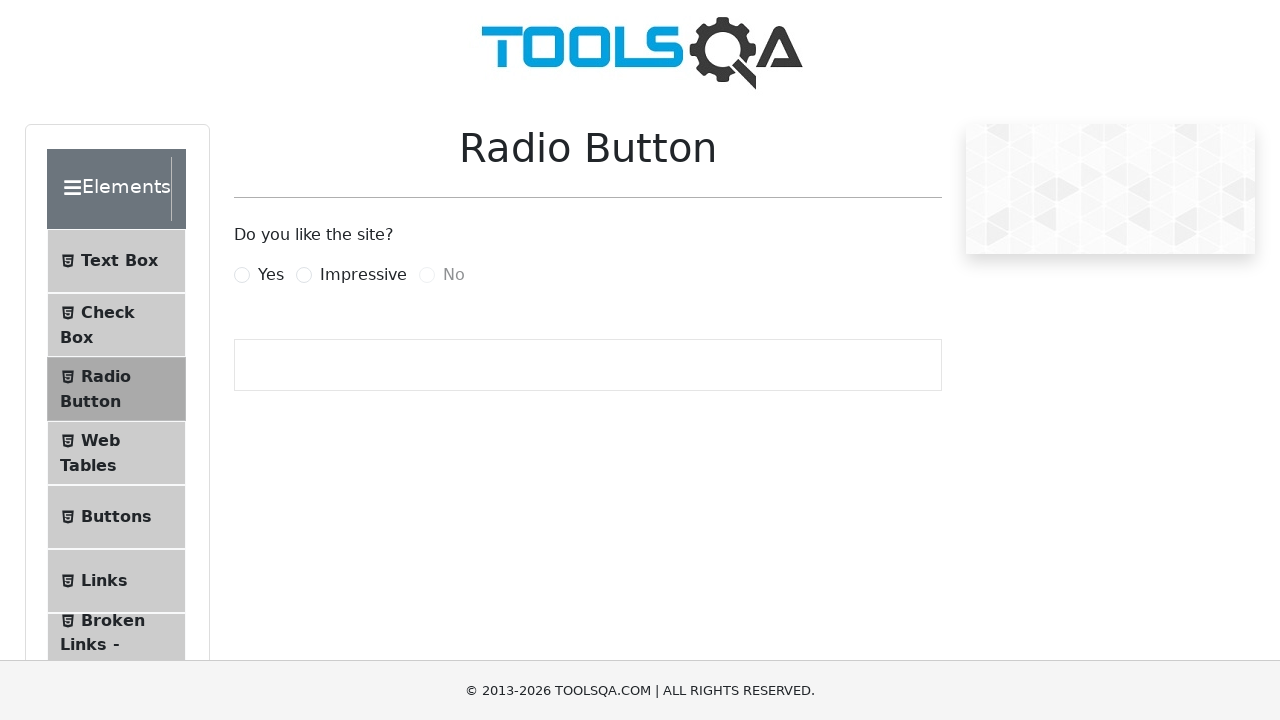

Clicked the 'Impressive' radio button at (363, 275) on label[for='impressiveRadio']
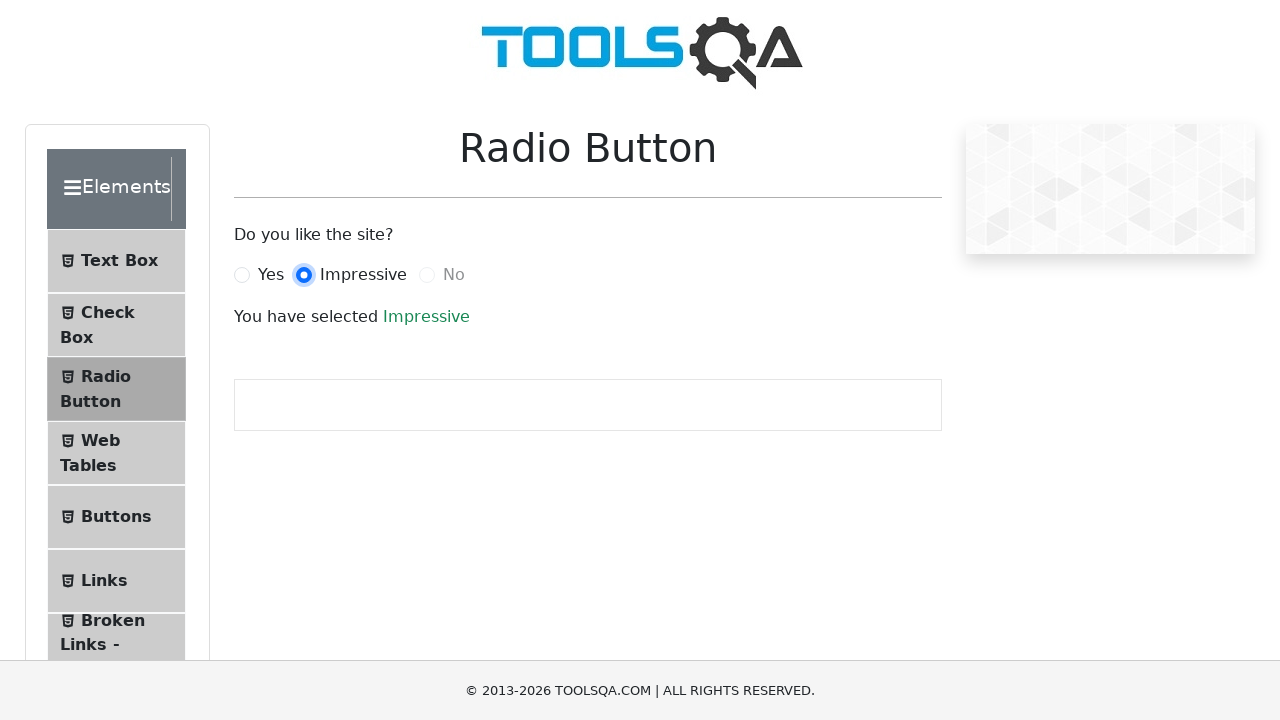

Verified result displays 'You have selected Impressive'
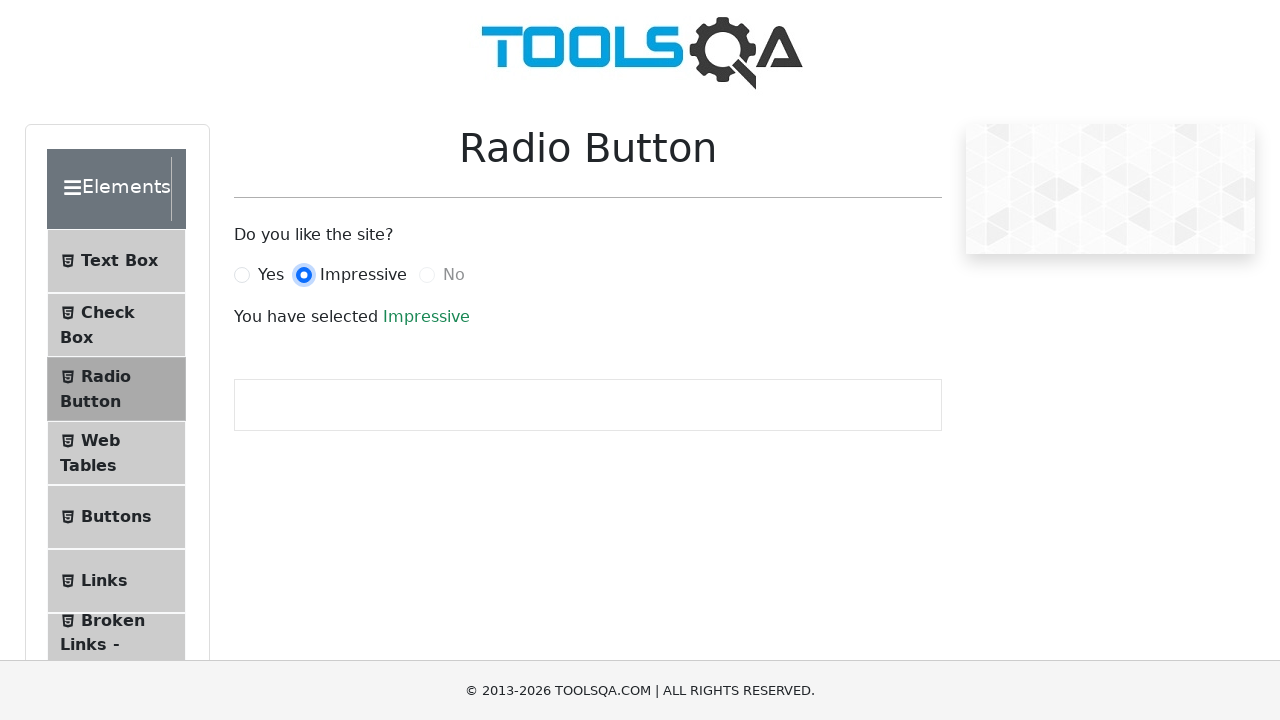

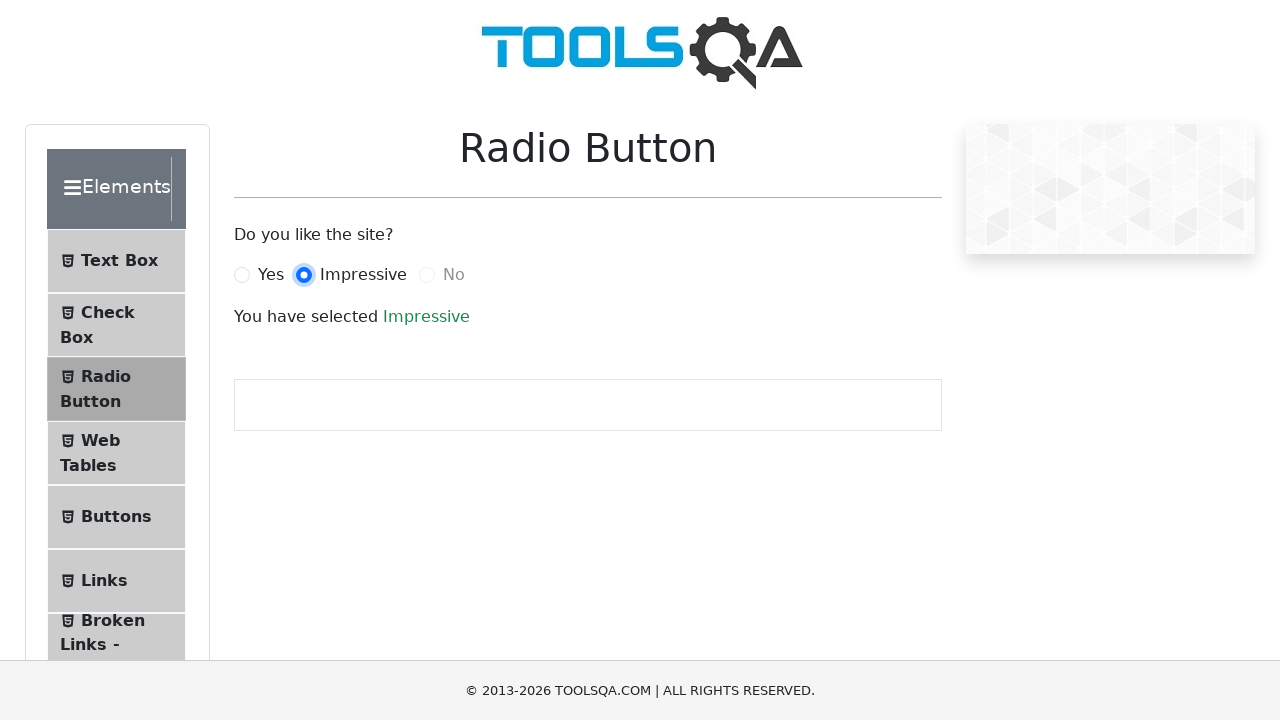